Tests the homepage subscription functionality by scrolling to the footer, entering an email address in the subscription field, clicking the subscribe button, and verifying the success message appears.

Starting URL: https://automationexercise.com/

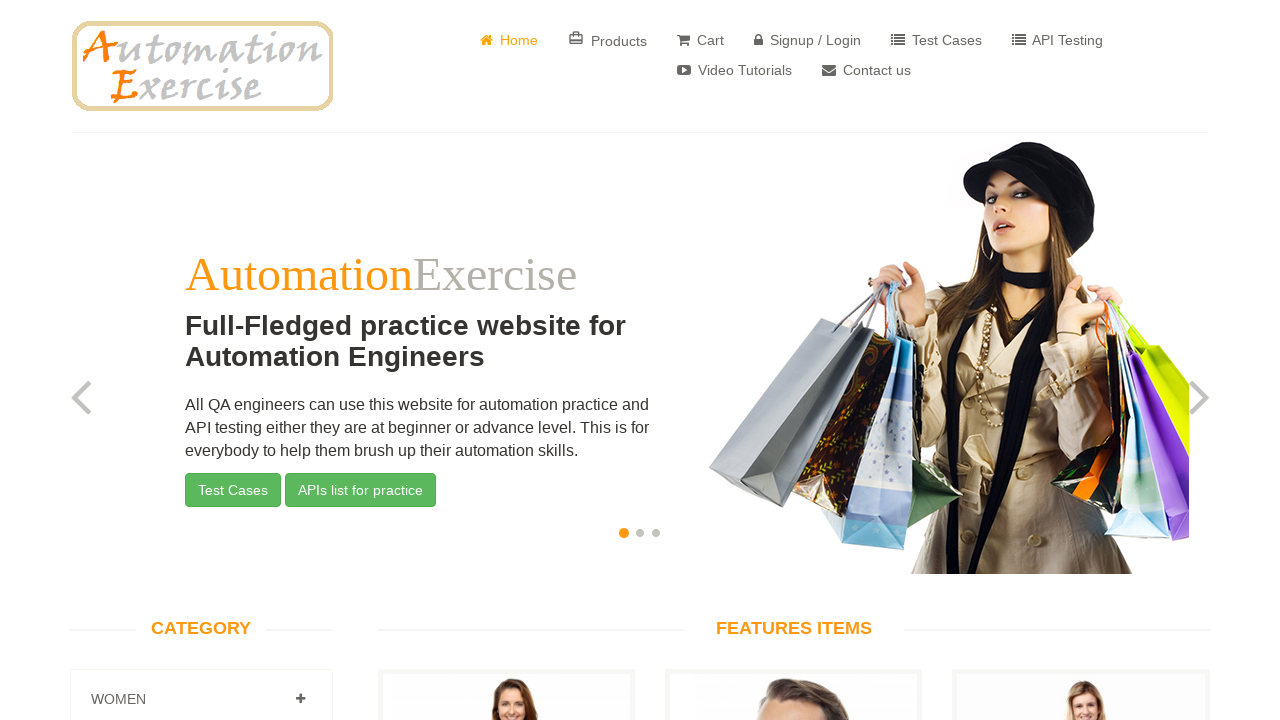

Homepage loaded - logo element found
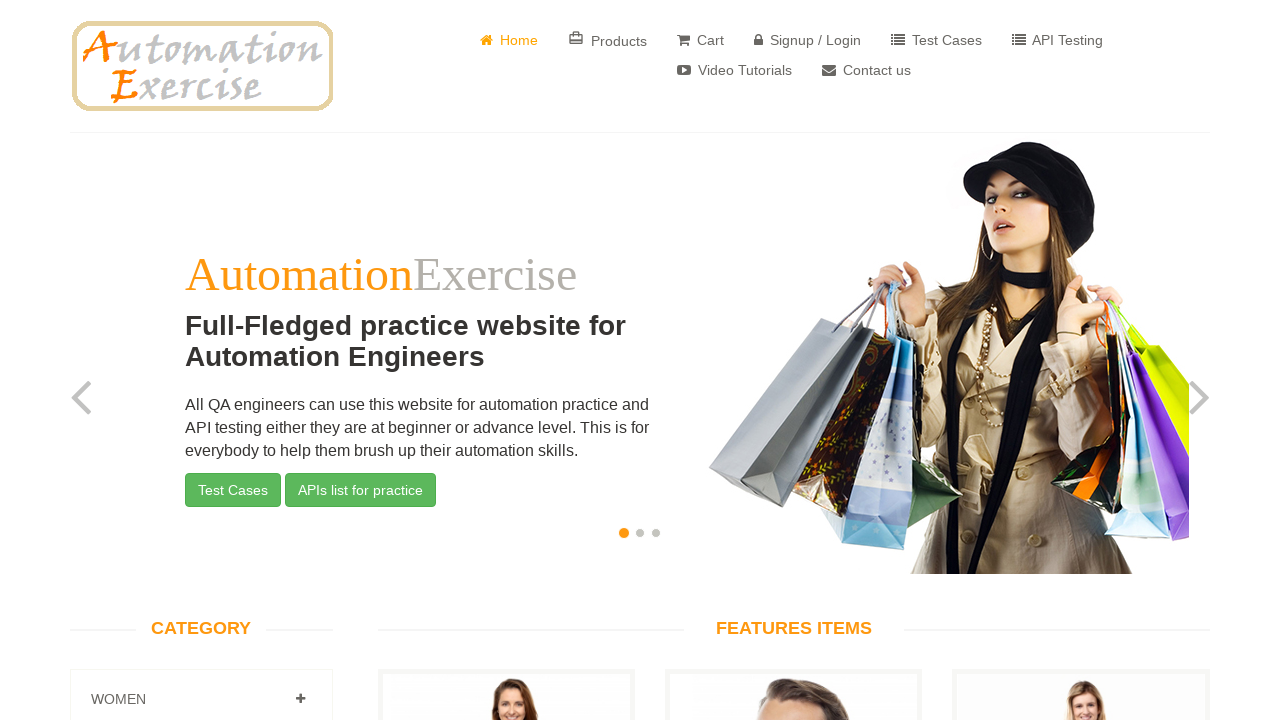

Scrolled down to footer subscription section
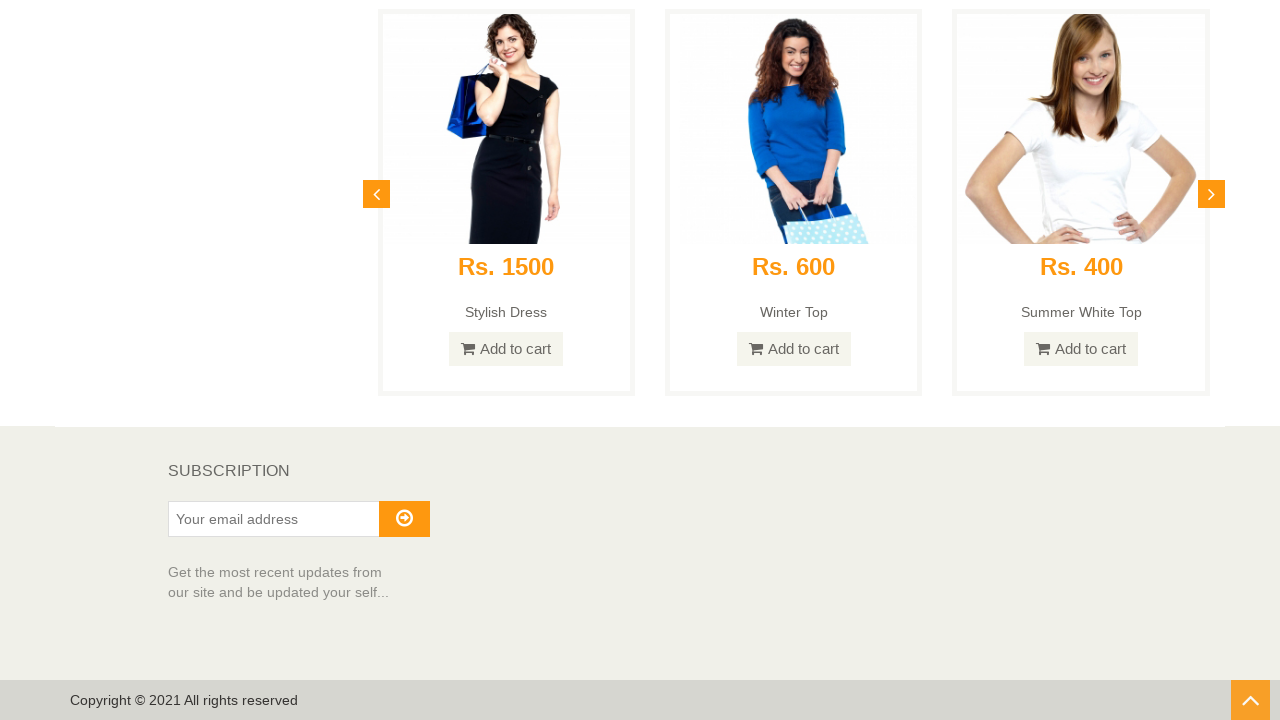

Subscription text verified as visible
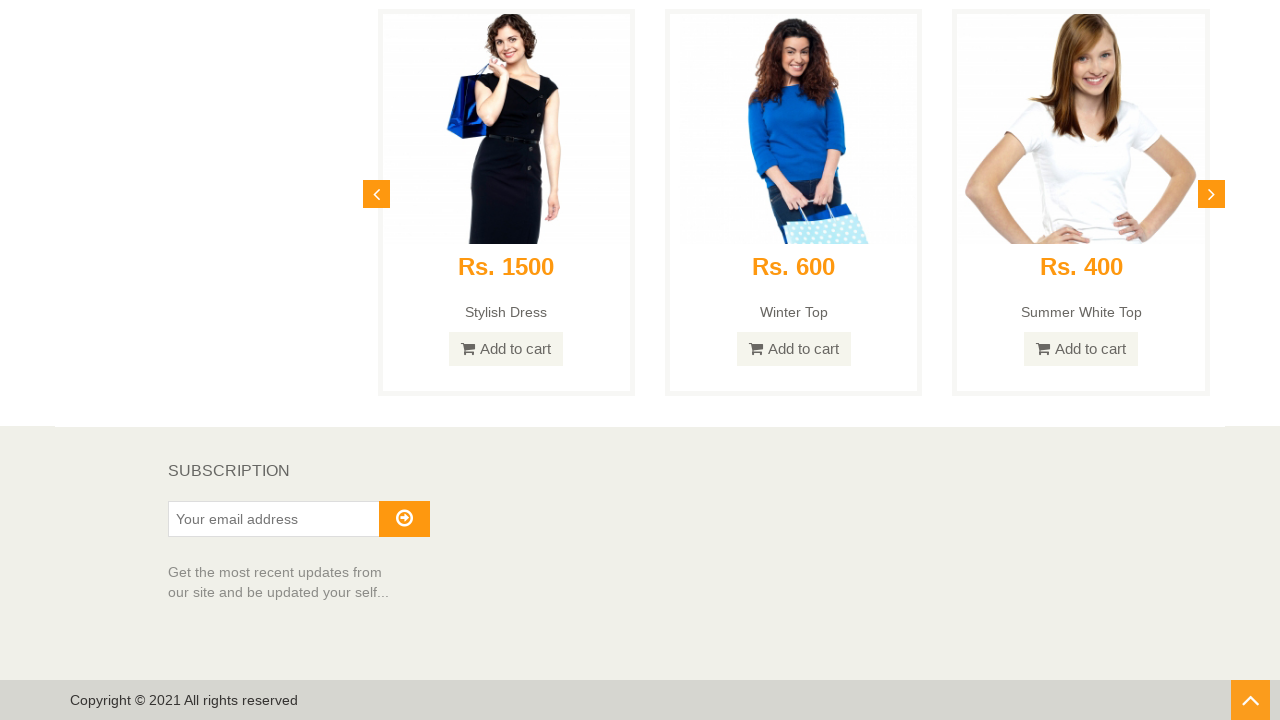

Entered email address 'testuser7842@example.com' in subscription field on #susbscribe_email
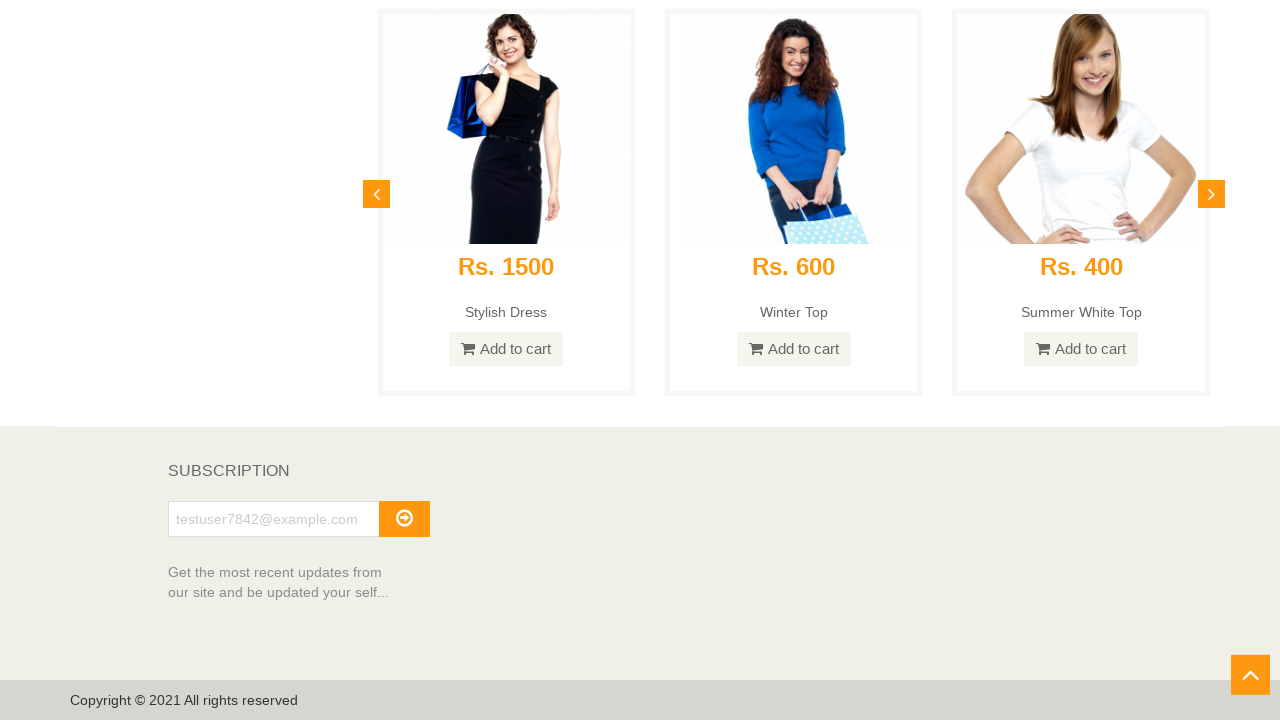

Clicked subscribe button at (404, 519) on #subscribe
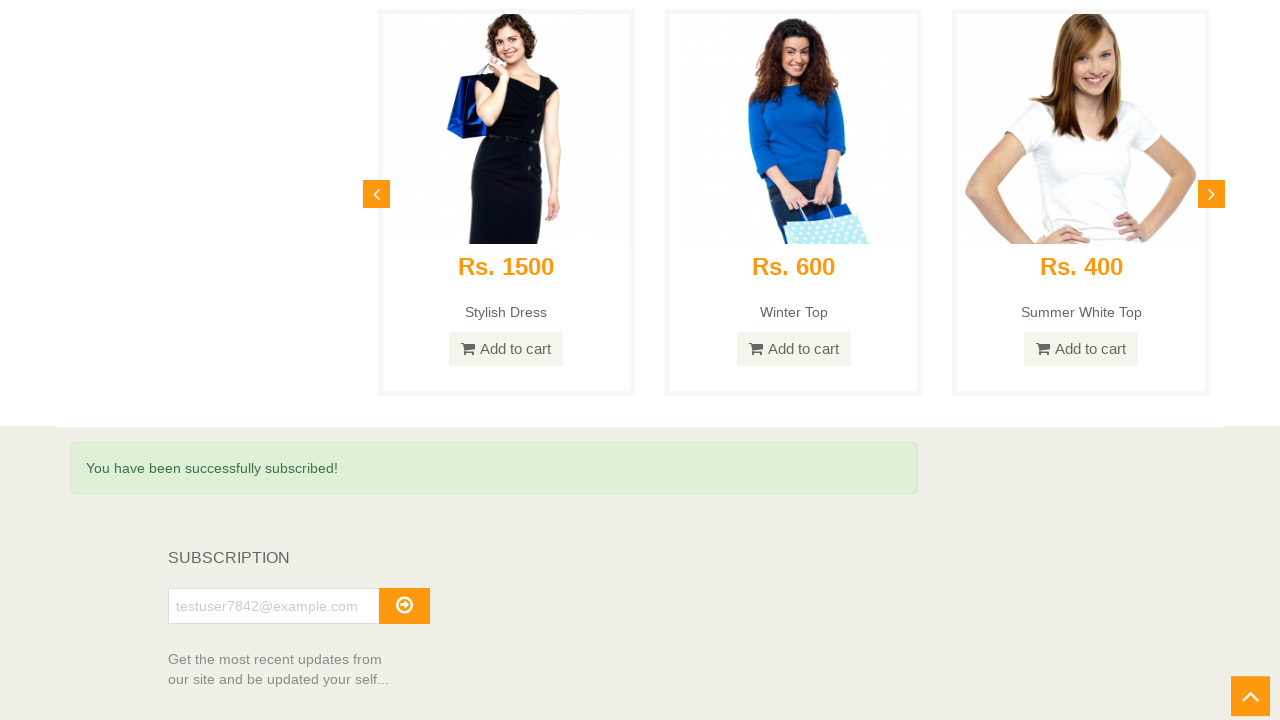

Success message element found
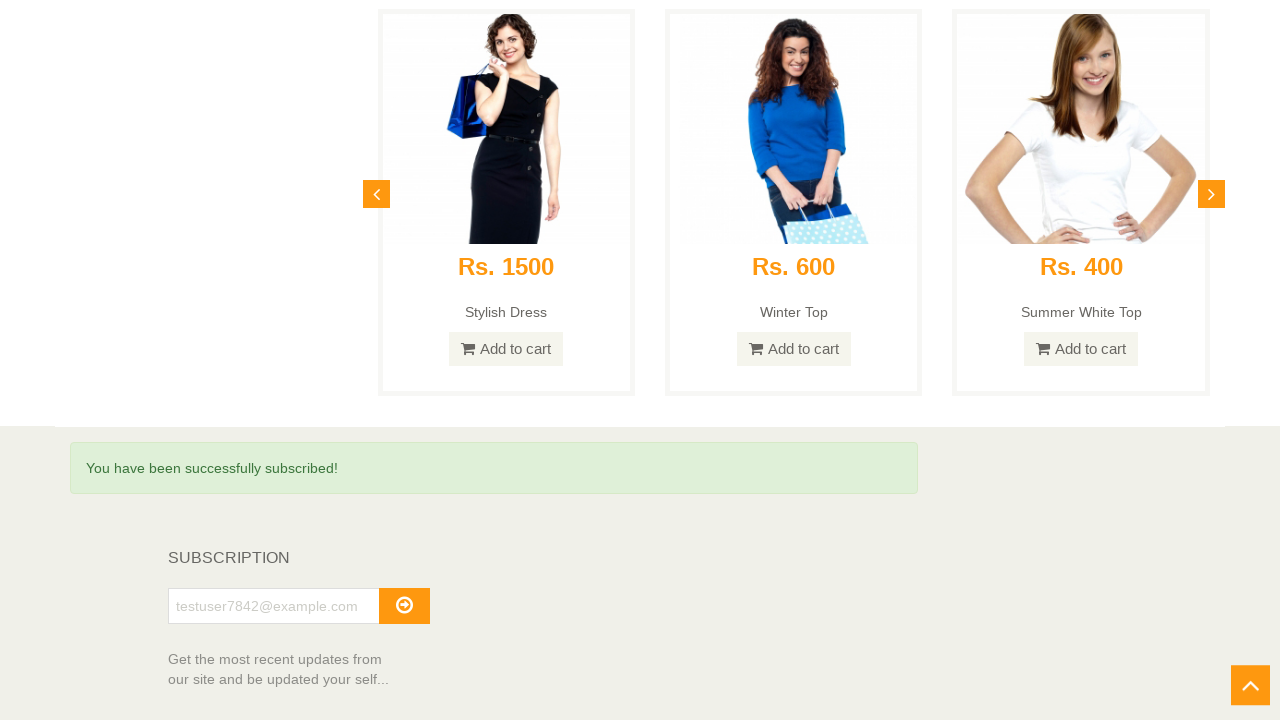

Subscription success message is now visible
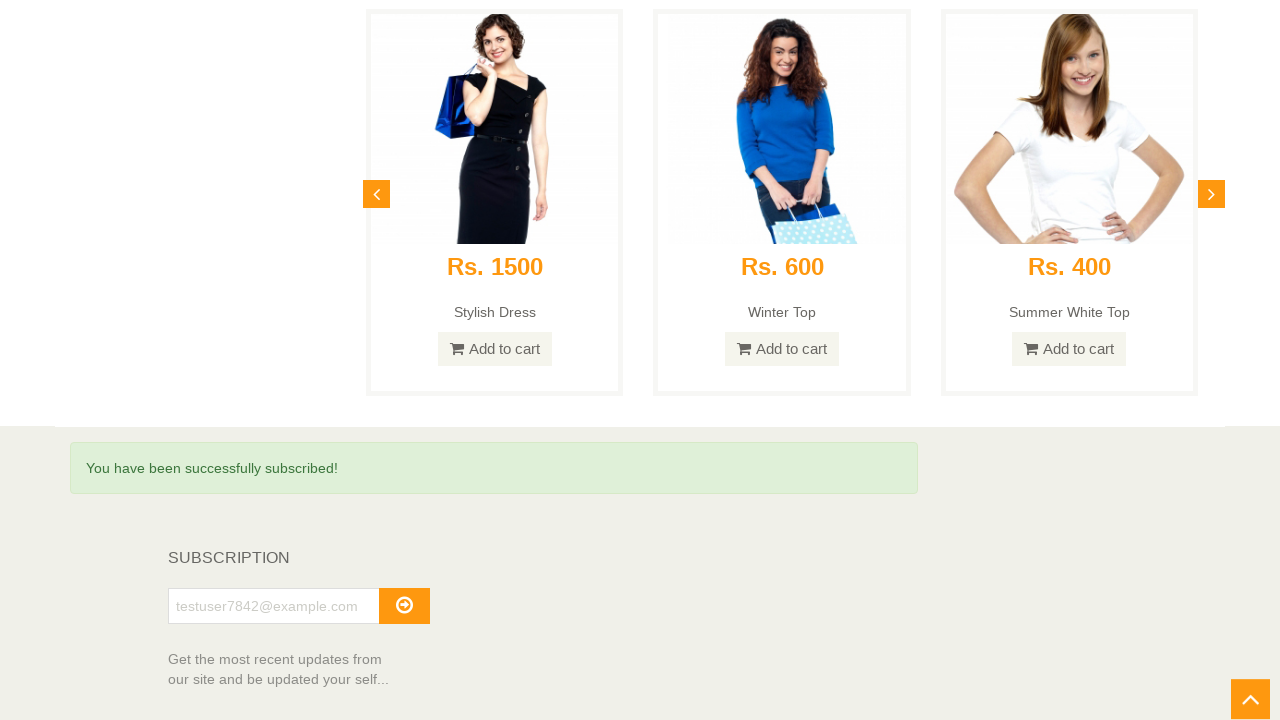

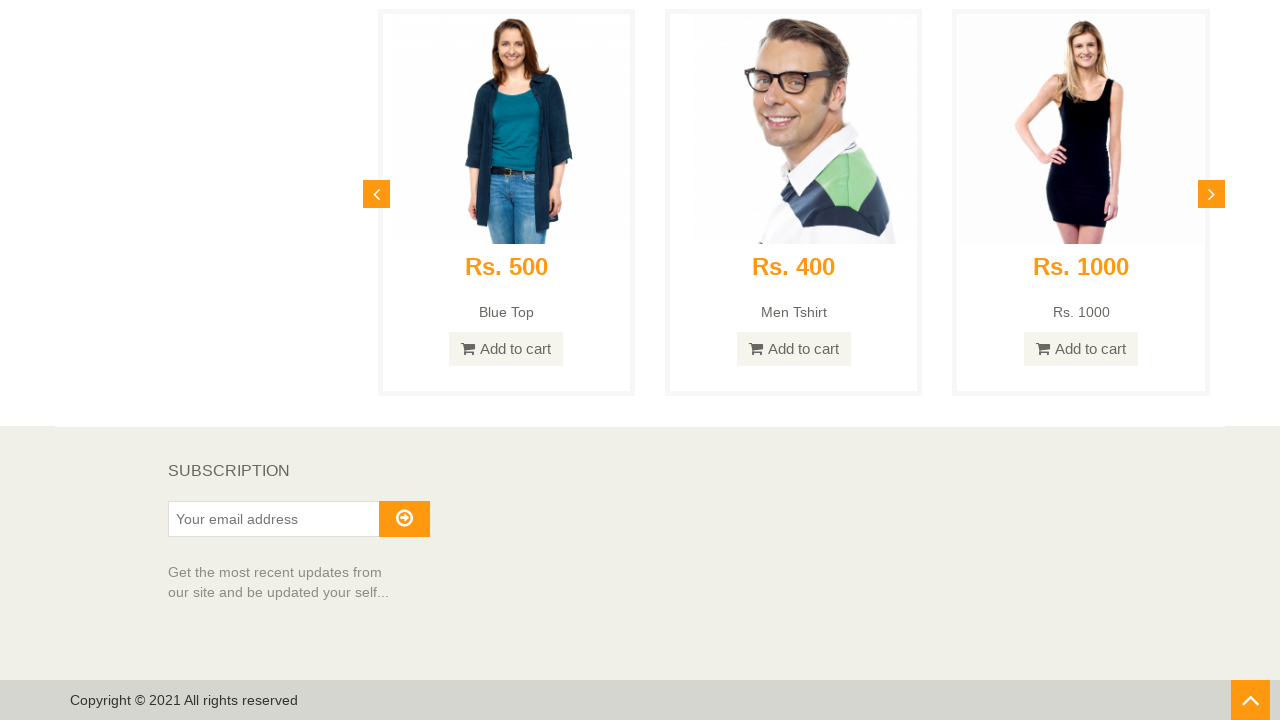